Tests hover functionality by hovering over a user avatar image to reveal a hidden "View profile" link, then clicking it and verifying the profile page loads.

Starting URL: http://the-internet.herokuapp.com/hovers

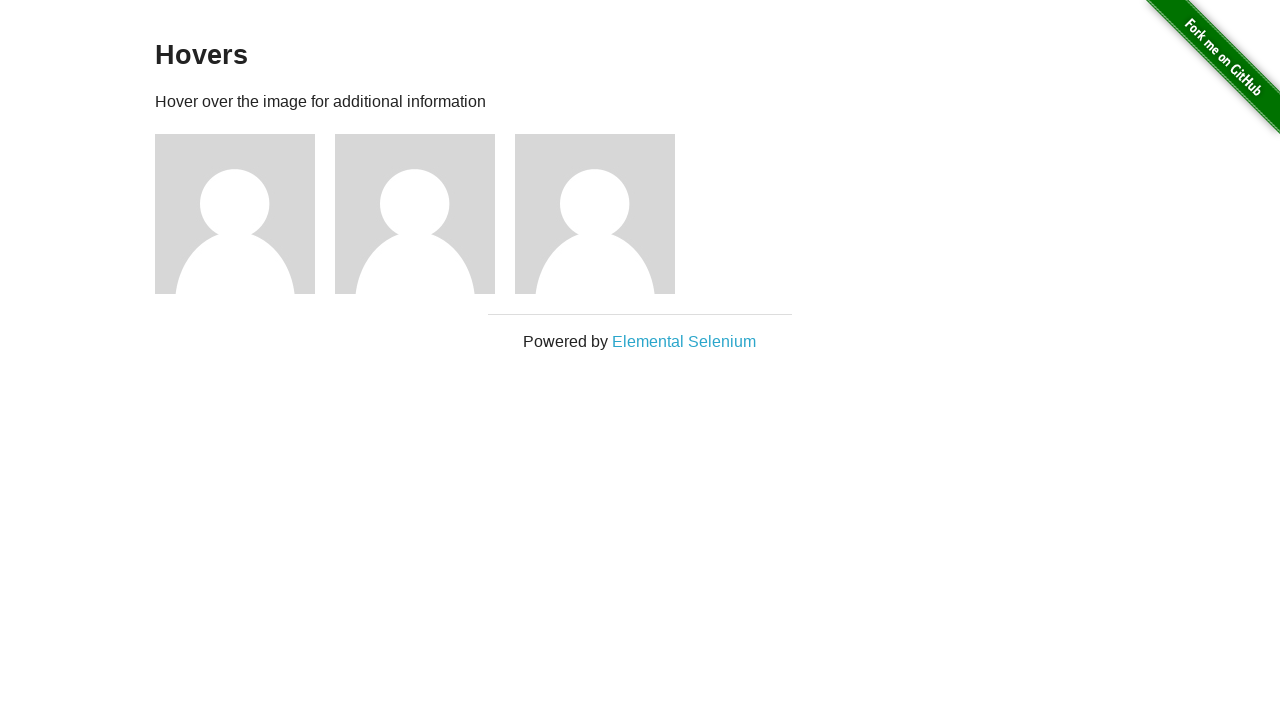

Hovered over user avatar image to reveal hidden elements at (235, 214) on img[alt='User Avatar']
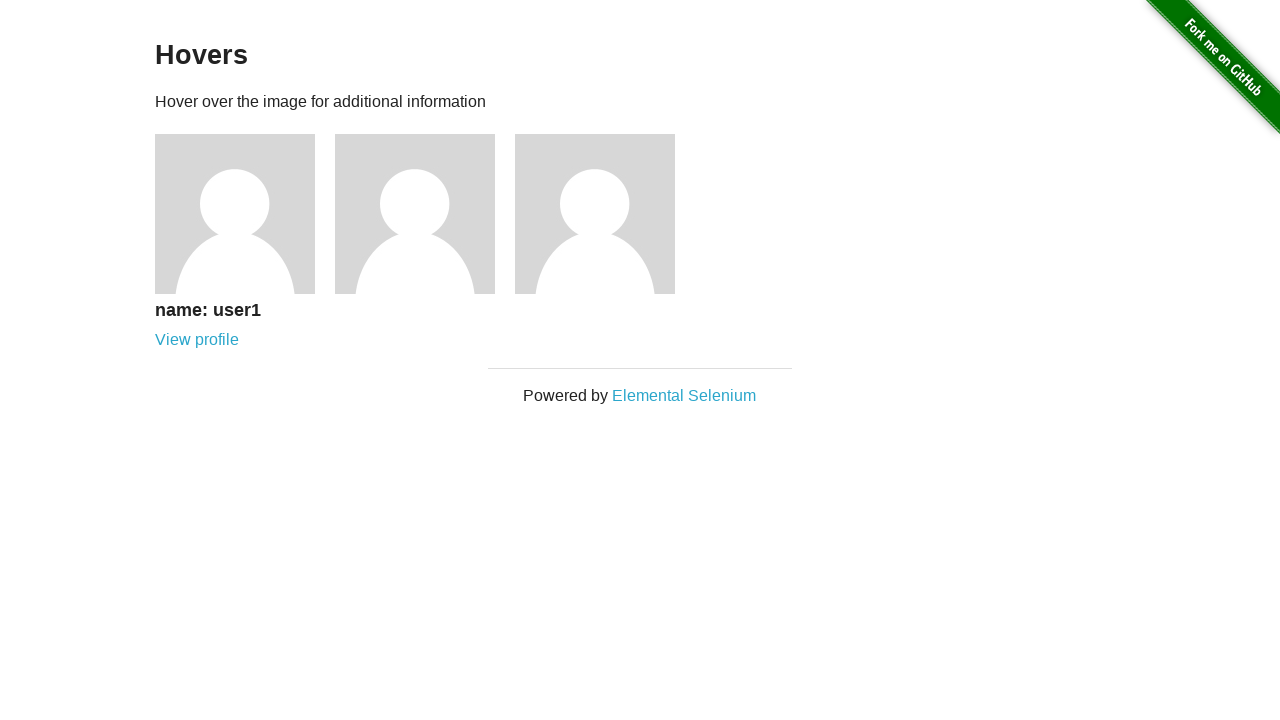

Clicked 'View profile' link at (197, 340) on a:text('View profile')
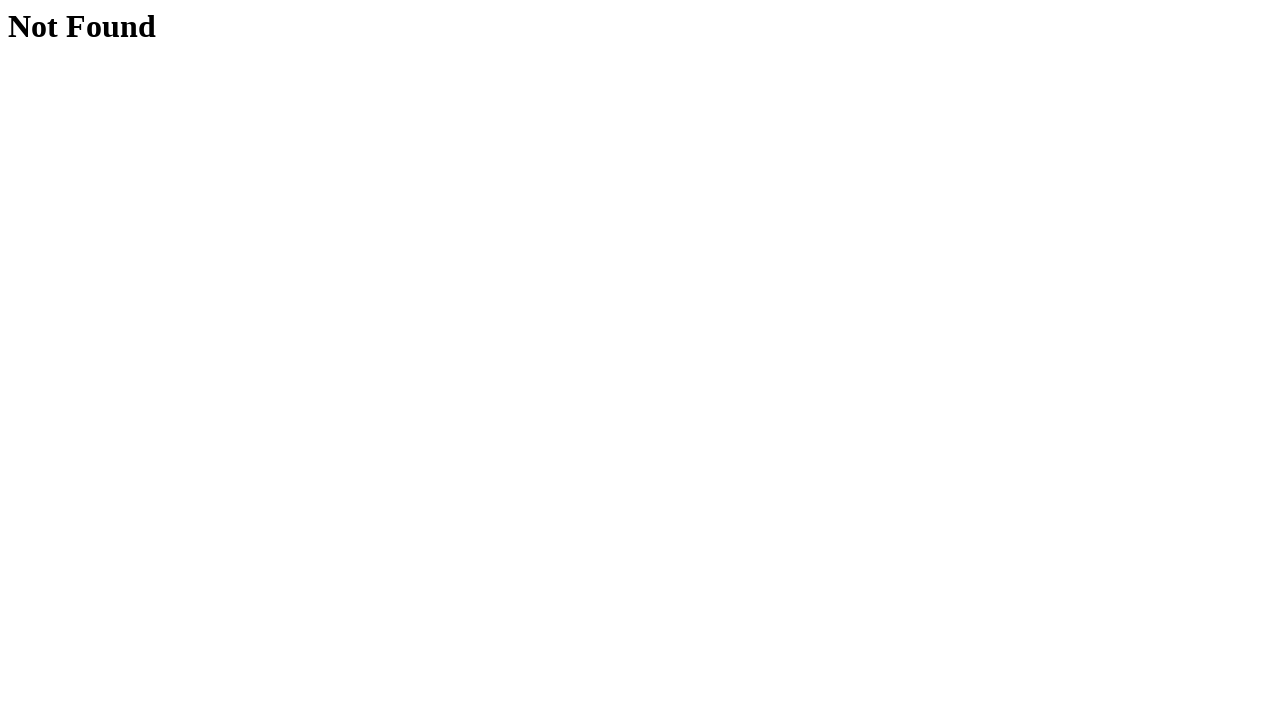

Profile page loaded successfully - h1 heading appeared
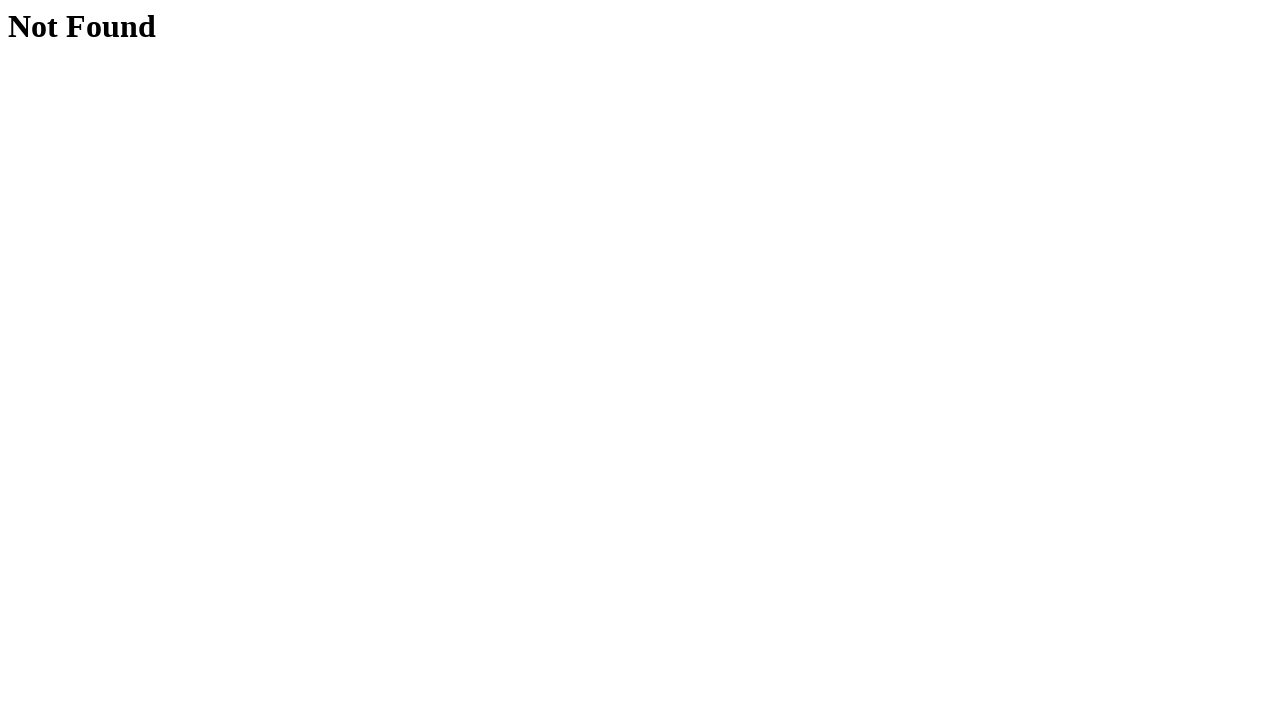

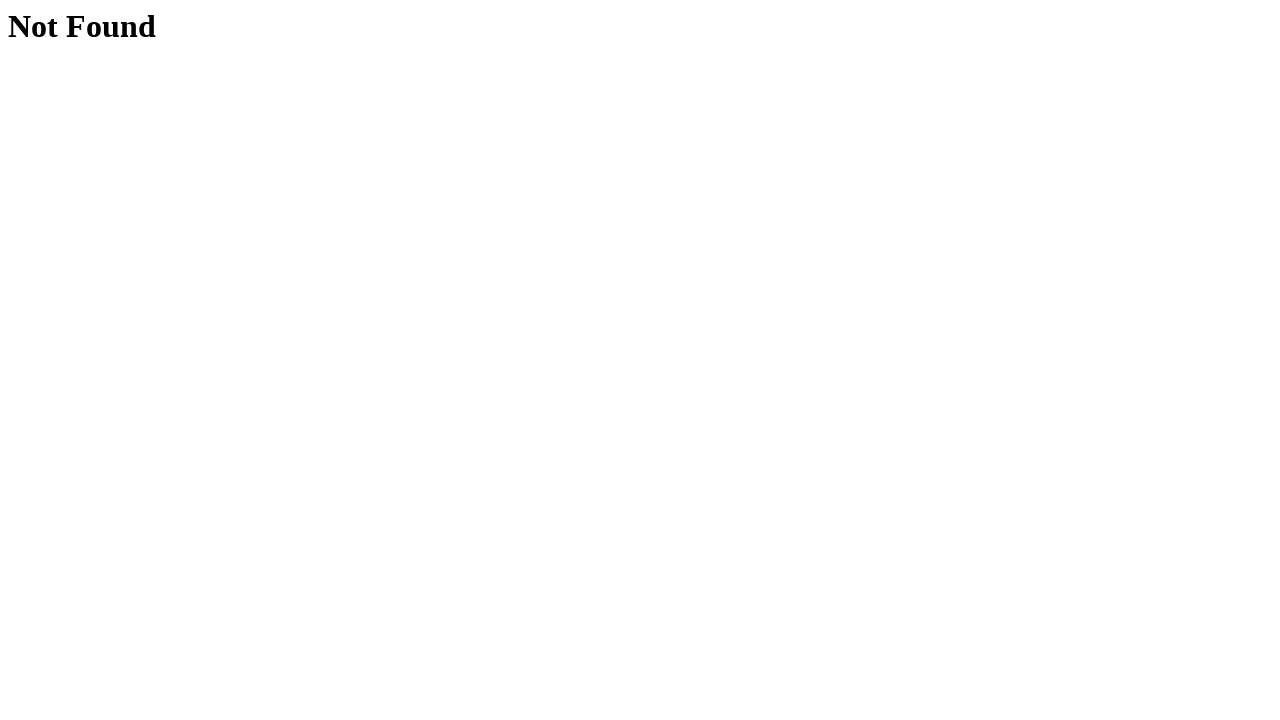